Navigates to VCTC Pune website, manipulates browser window size, and retrieves page title and URL

Starting URL: https://vctcpune.com/

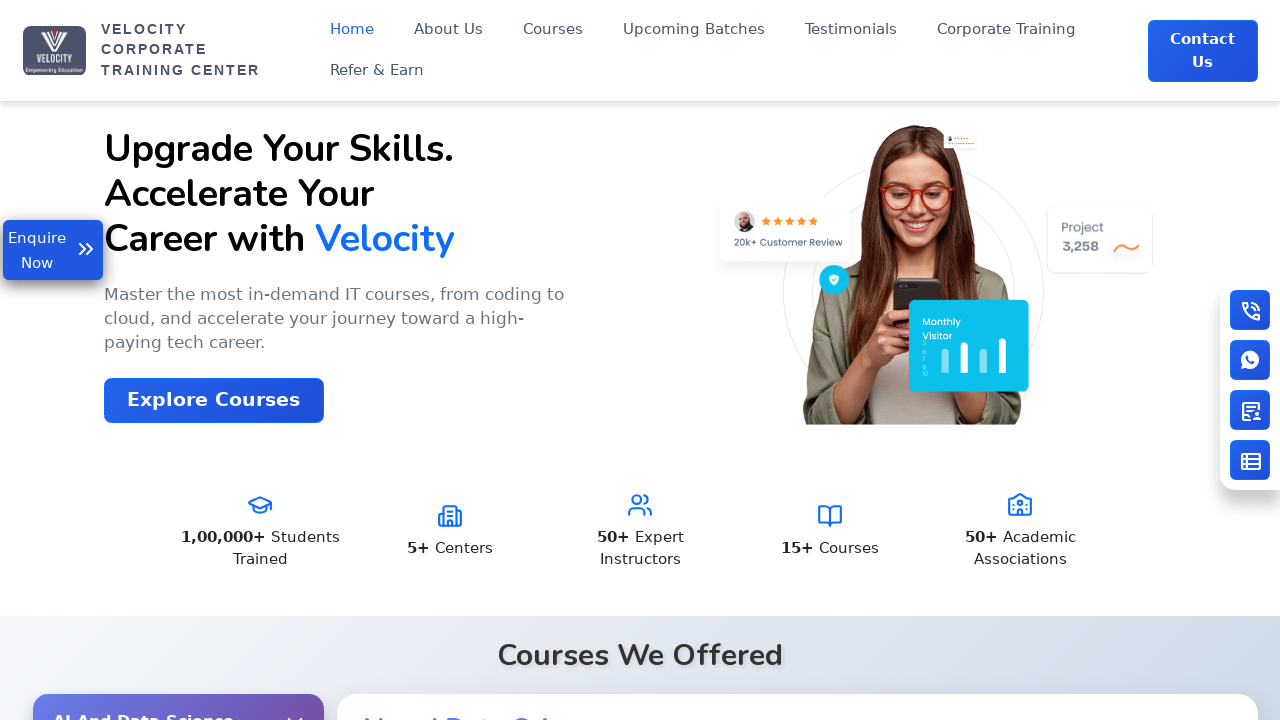

Set viewport to maximized size (1920x1080)
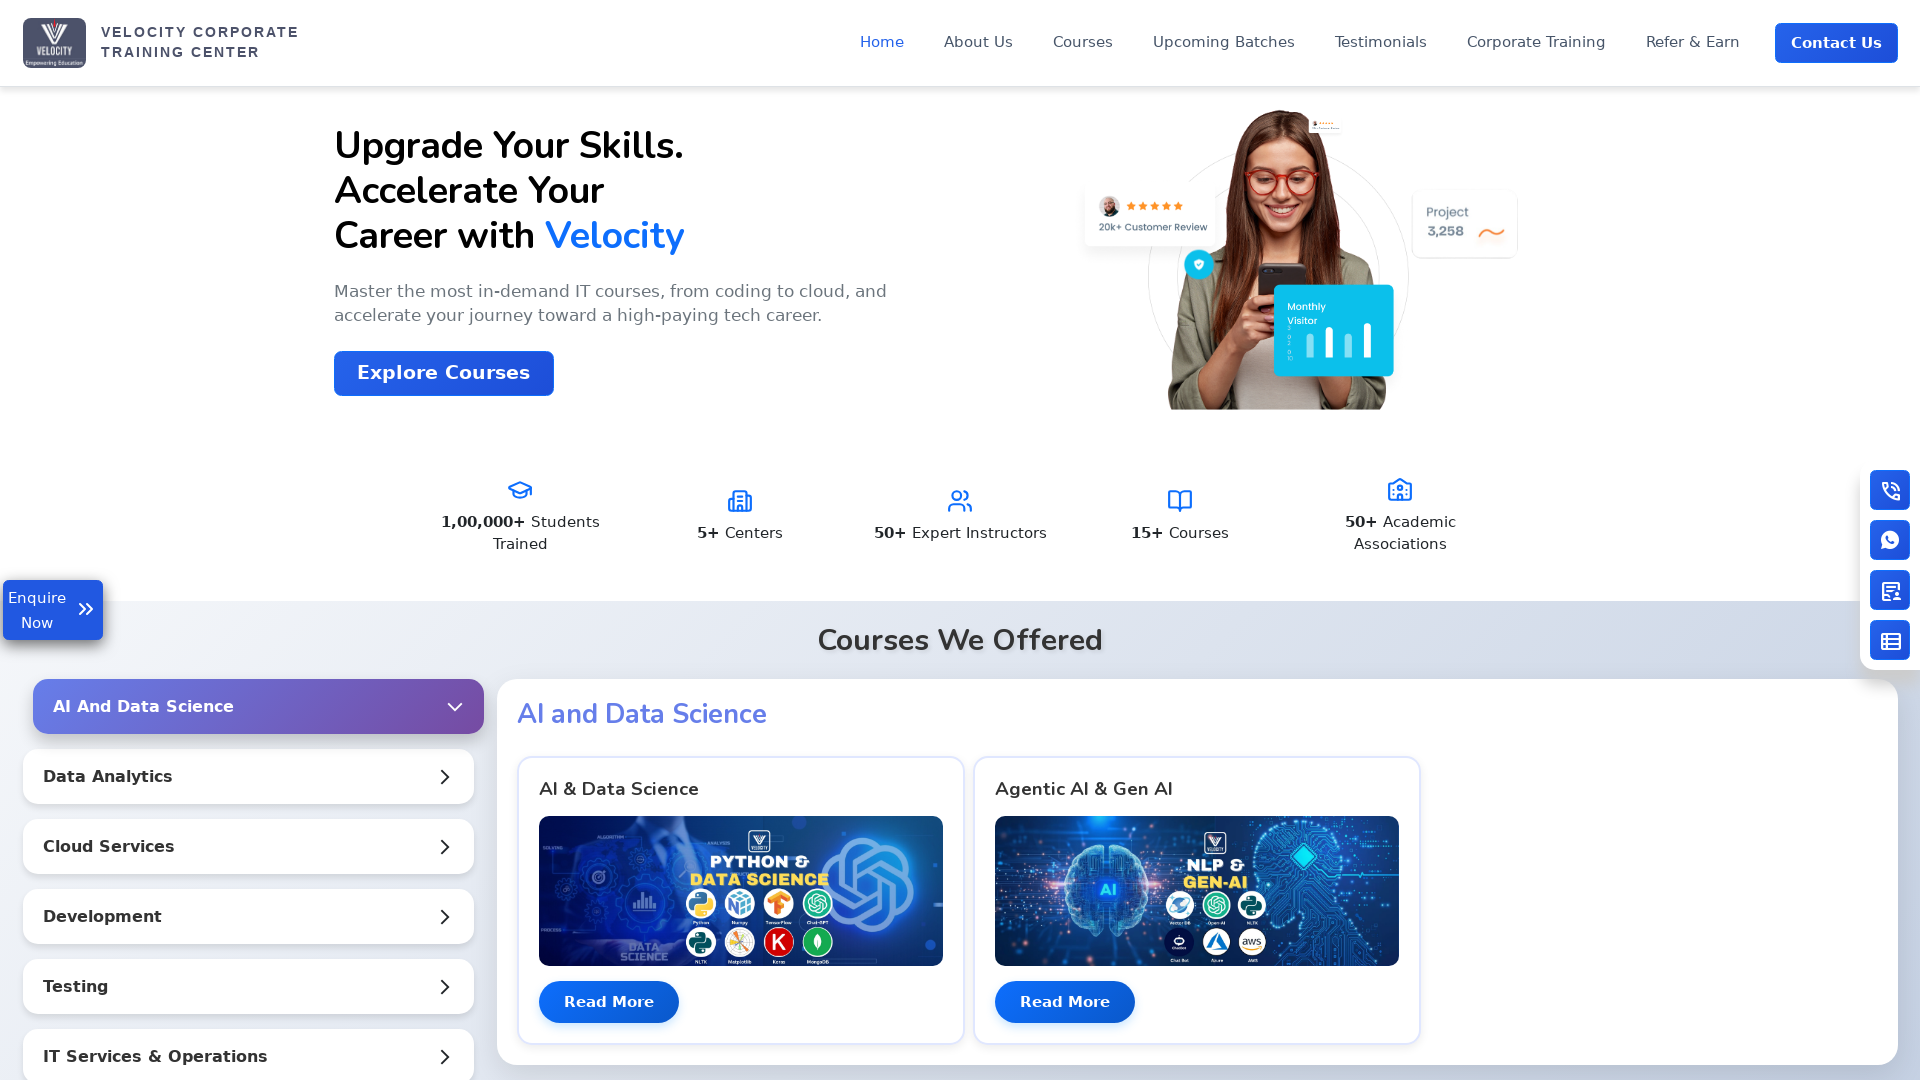

Waited 2 seconds for page to load
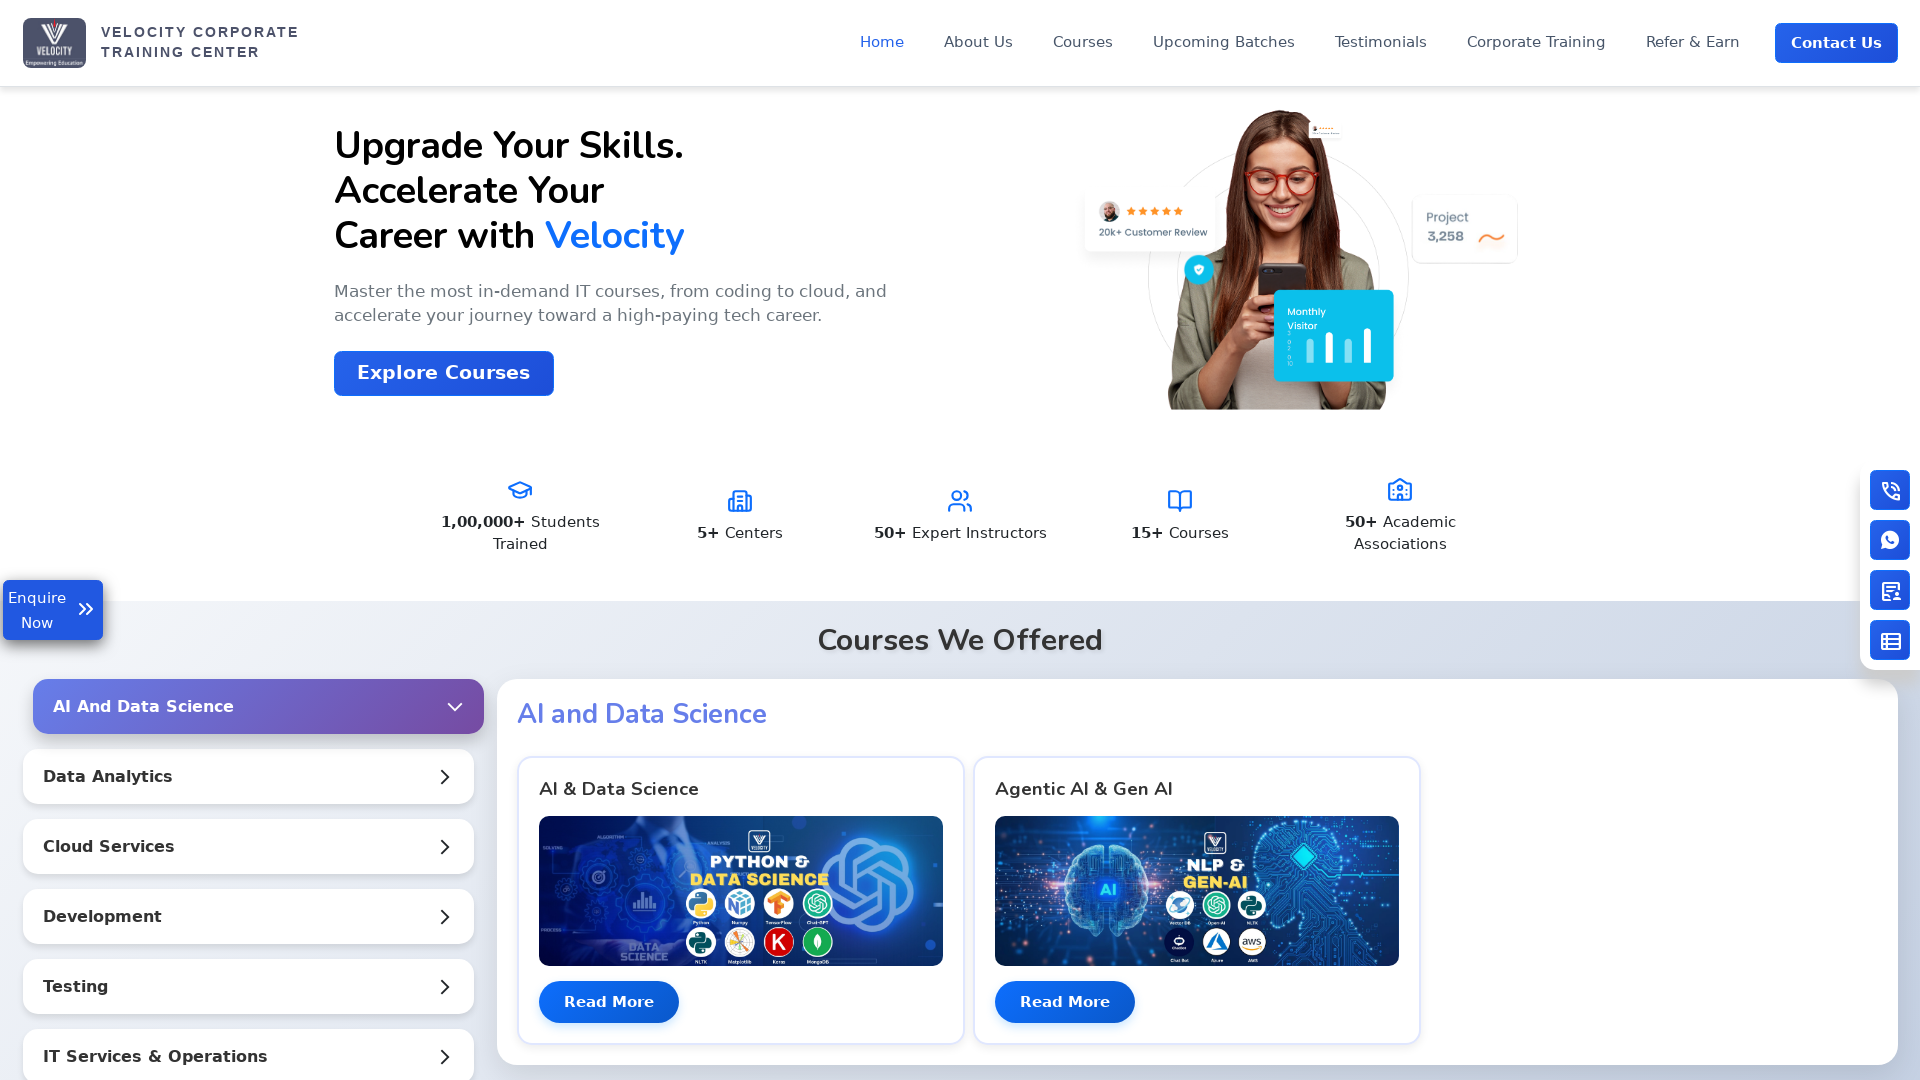

Set viewport to minimized size (800x600)
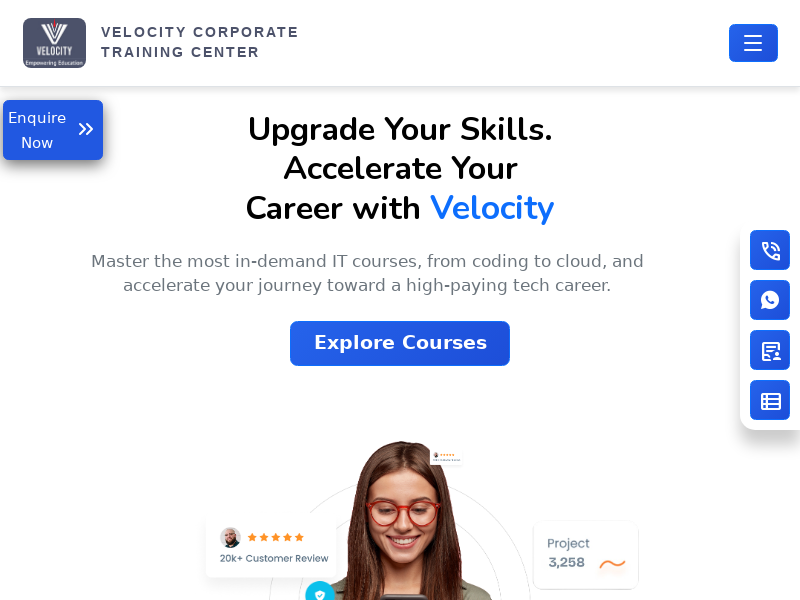

Retrieved page title: Velocity | India's No.1 Top IT Training Institute
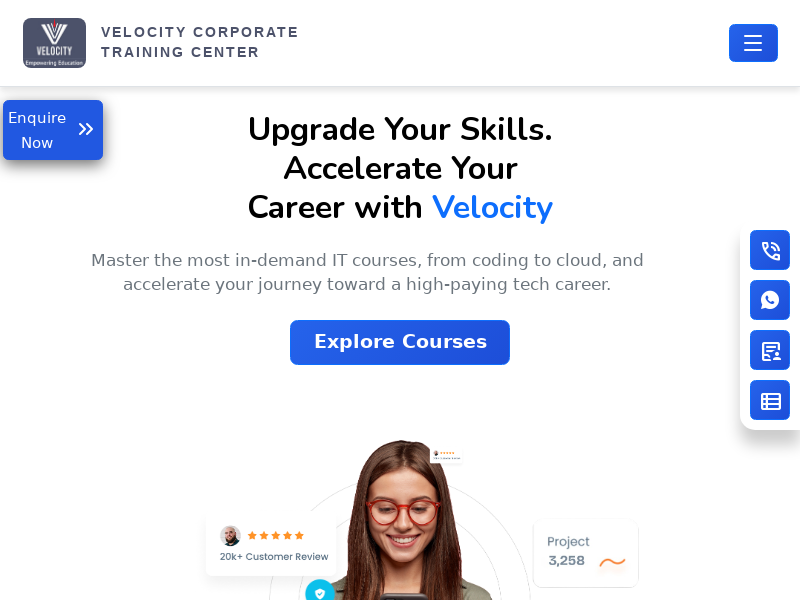

Retrieved current URL: https://www.vctcpune.com/
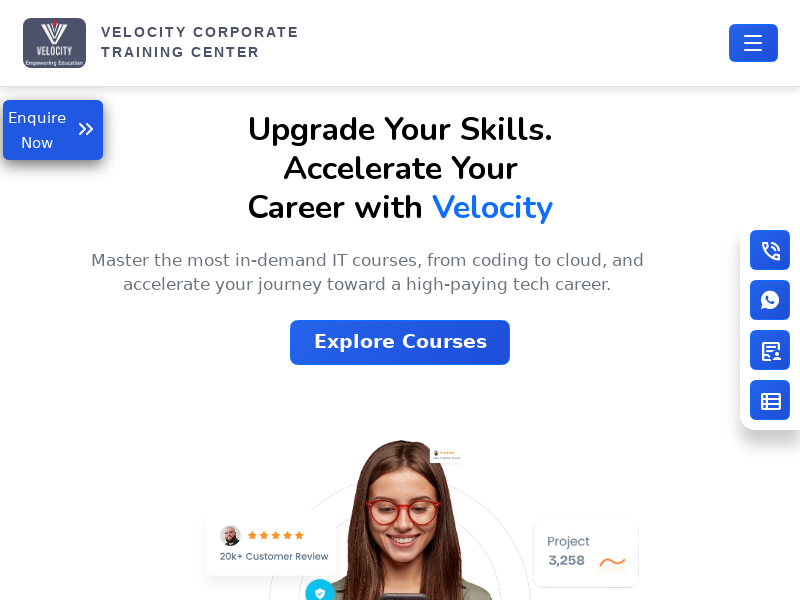

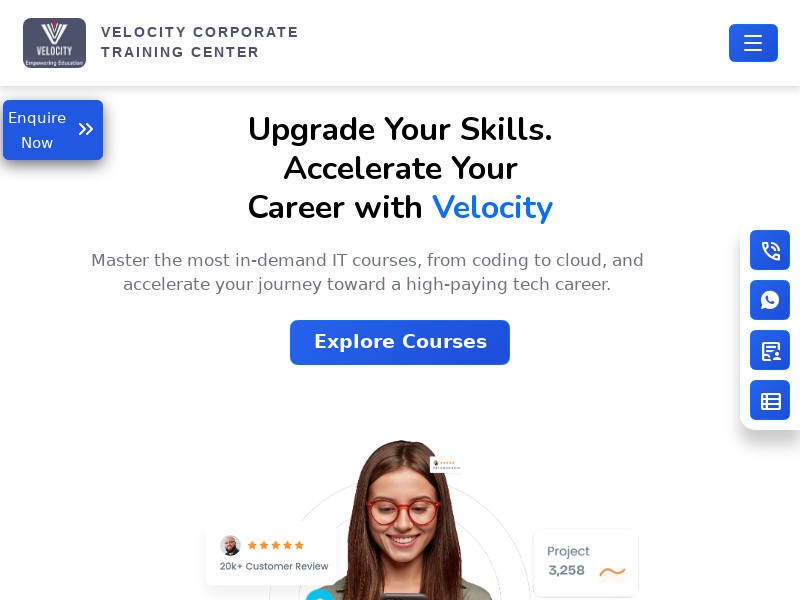